Navigates to the Python.org homepage, maximizes the browser window, and verifies the page loads successfully.

Starting URL: http://www.python.org

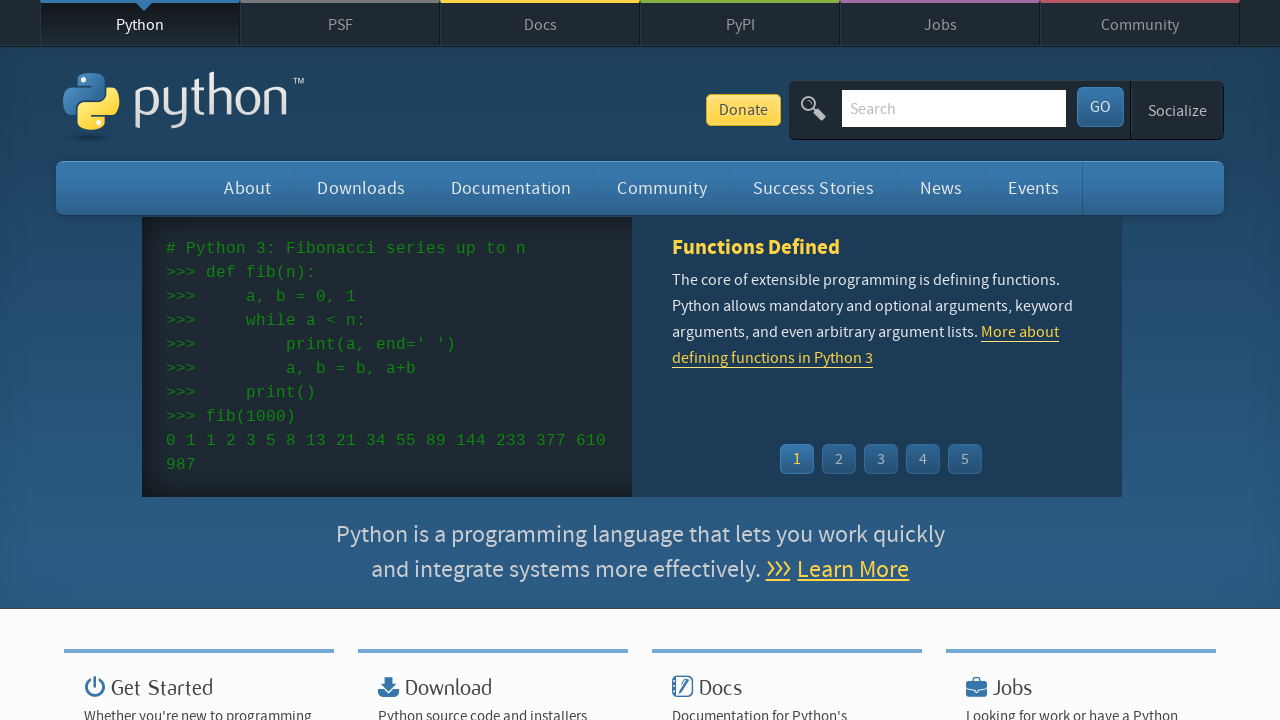

Set viewport size to 1920x1080
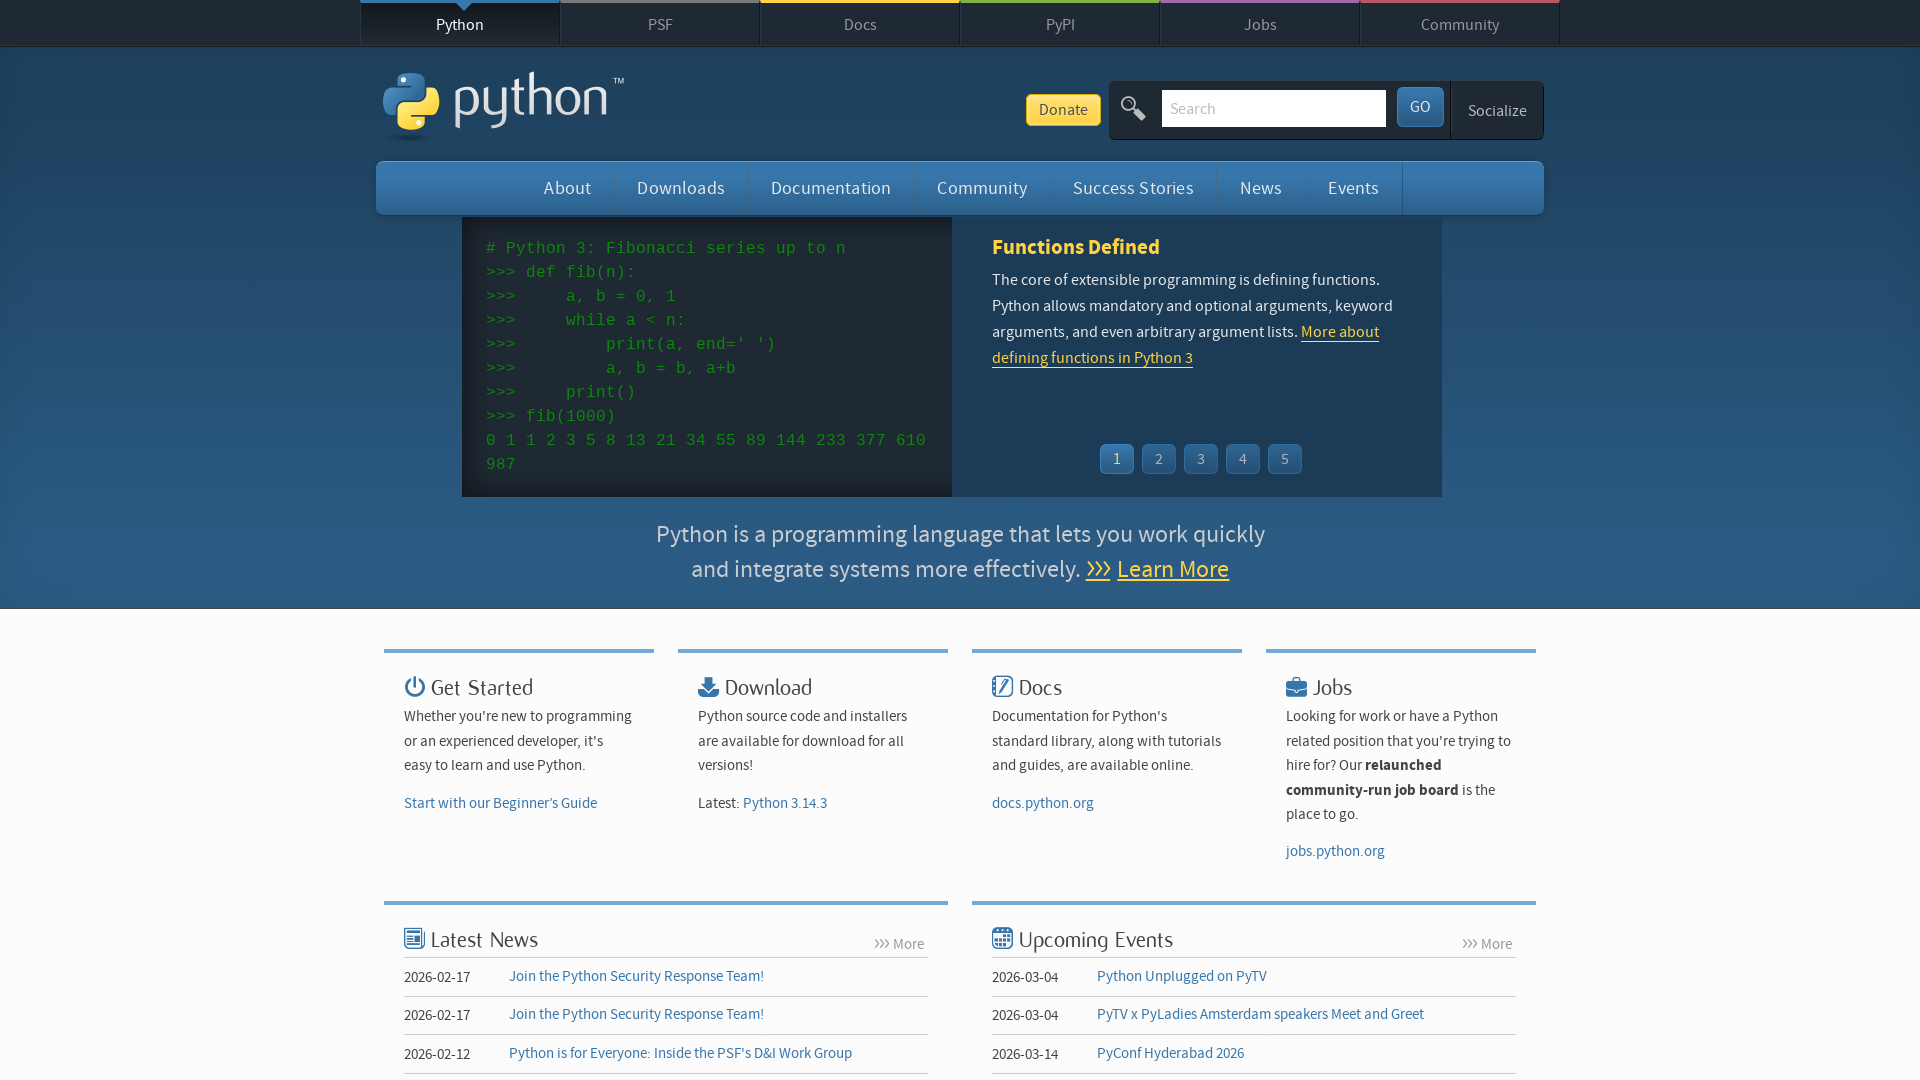

Page fully loaded and DOM content initialized
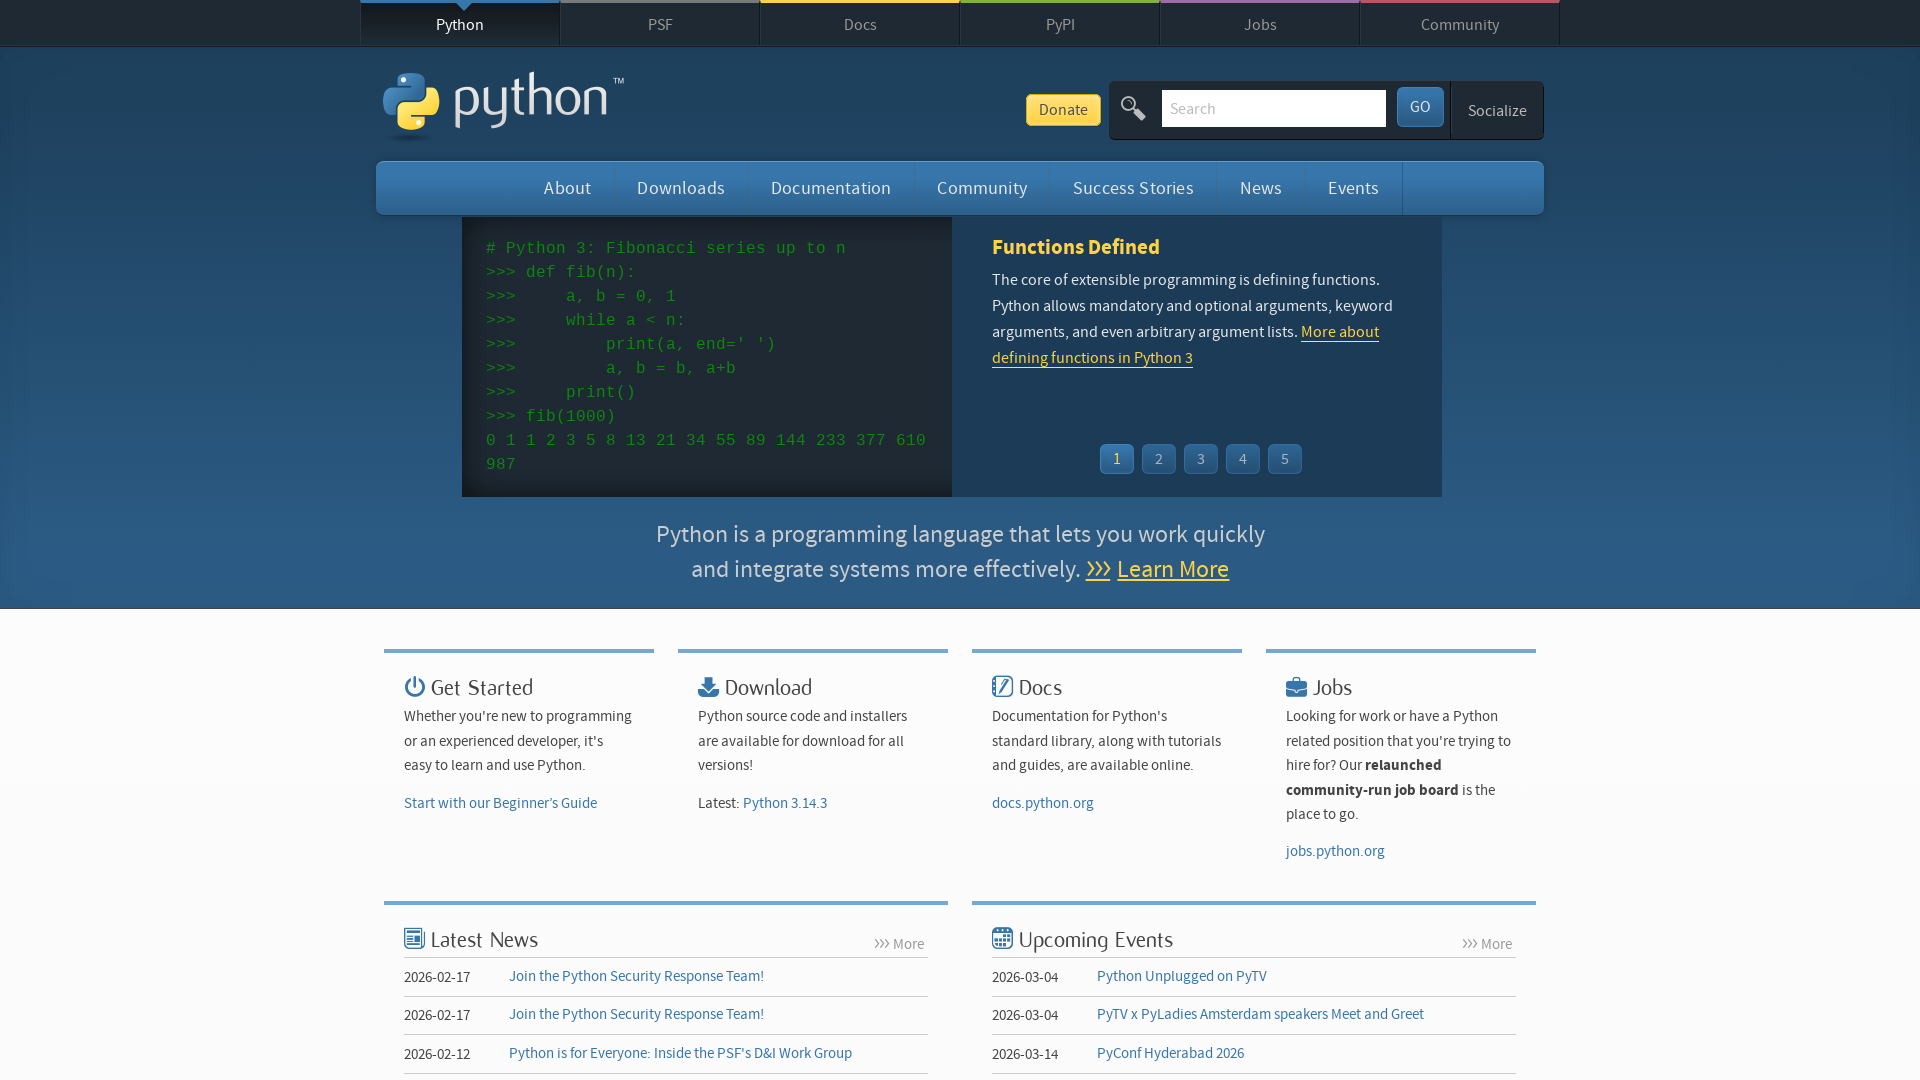

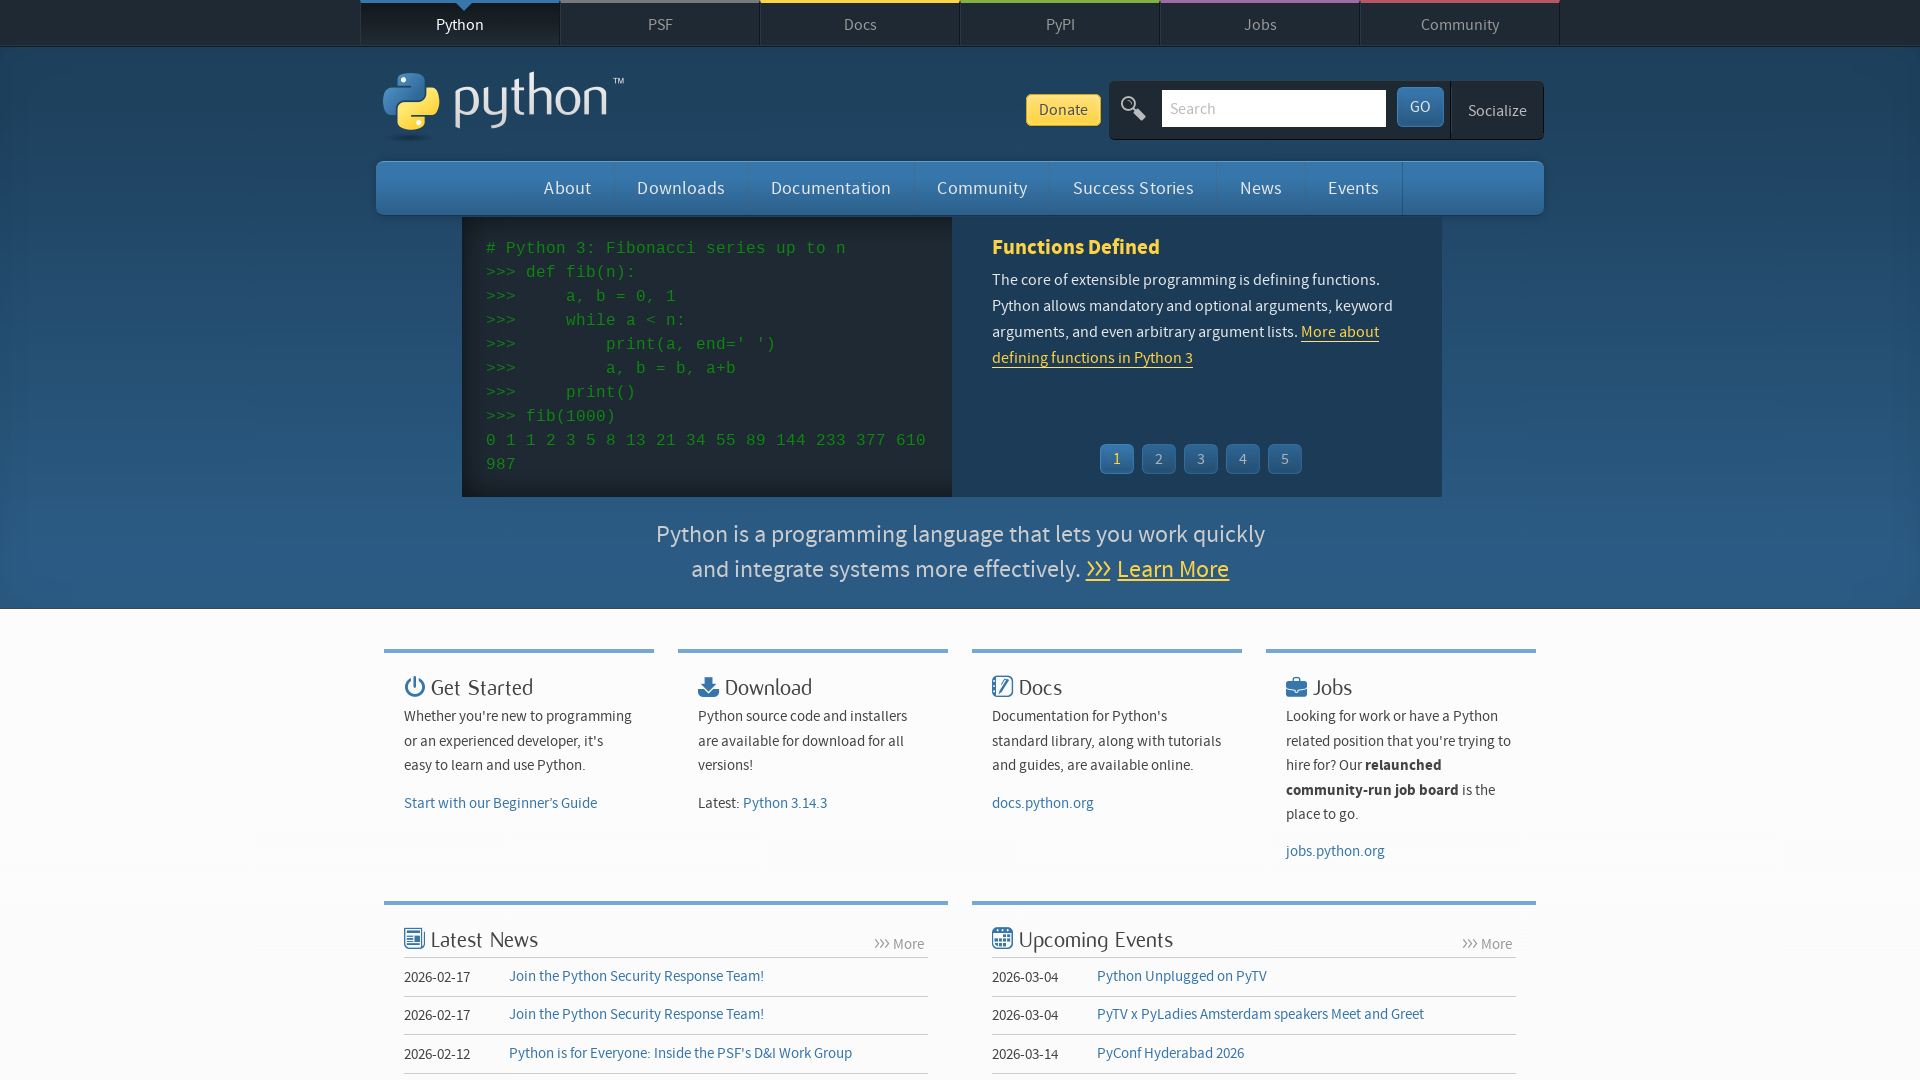